Tests various UI interactions on a practice automation page including visibility toggling, dialog acceptance, mouse hover actions, and iframe interactions.

Starting URL: https://rahulshettyacademy.com/AutomationPractice/

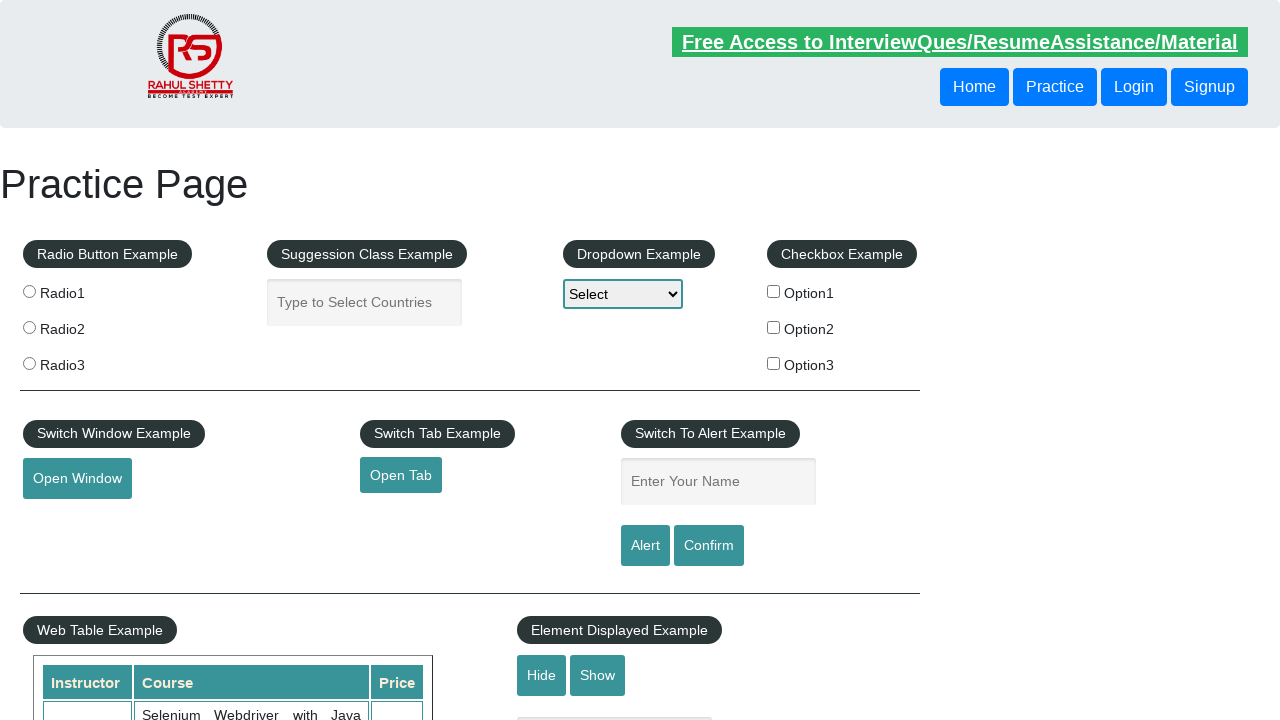

Verified that text element is visible
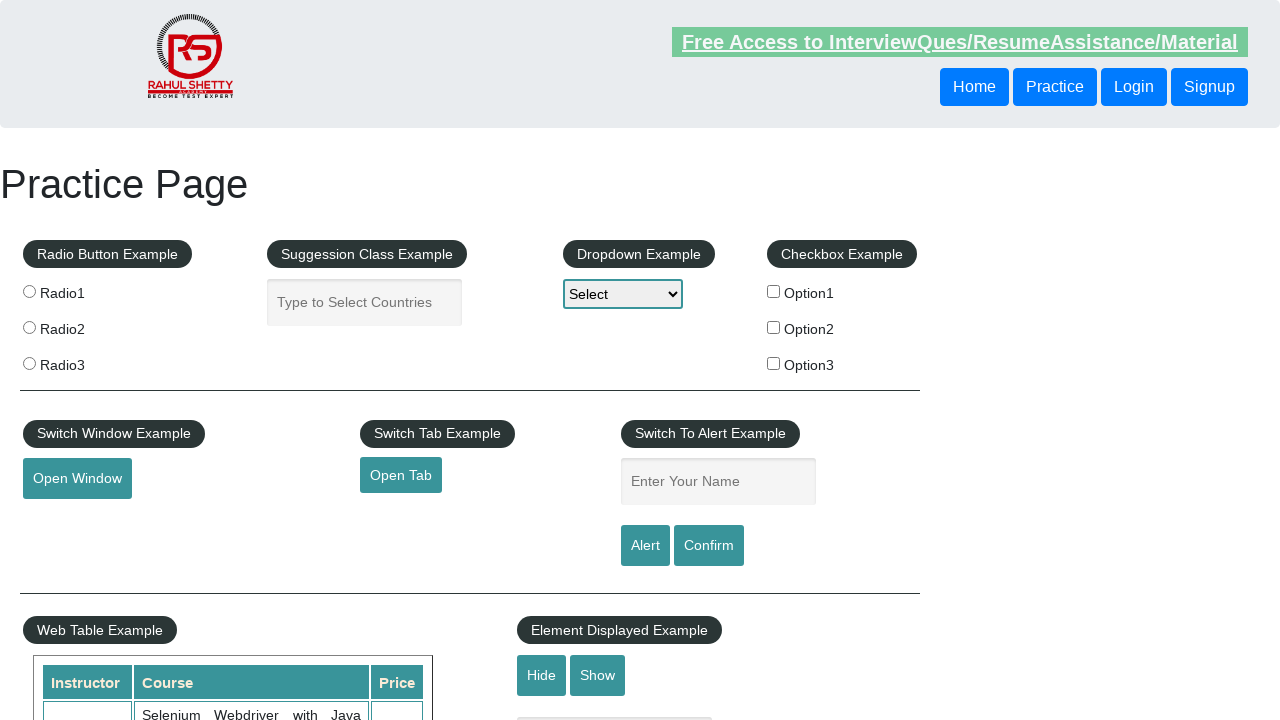

Clicked hide button to hide the textbox at (542, 675) on #hide-textbox
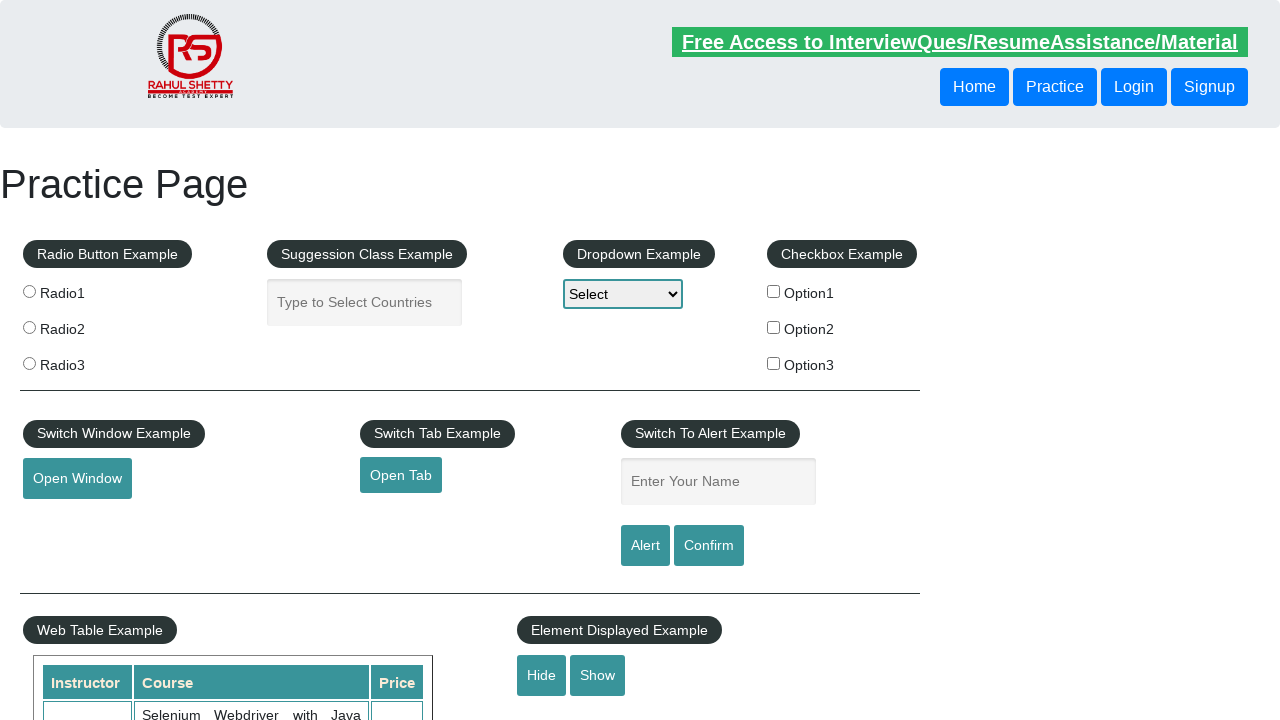

Verified that text element is now hidden
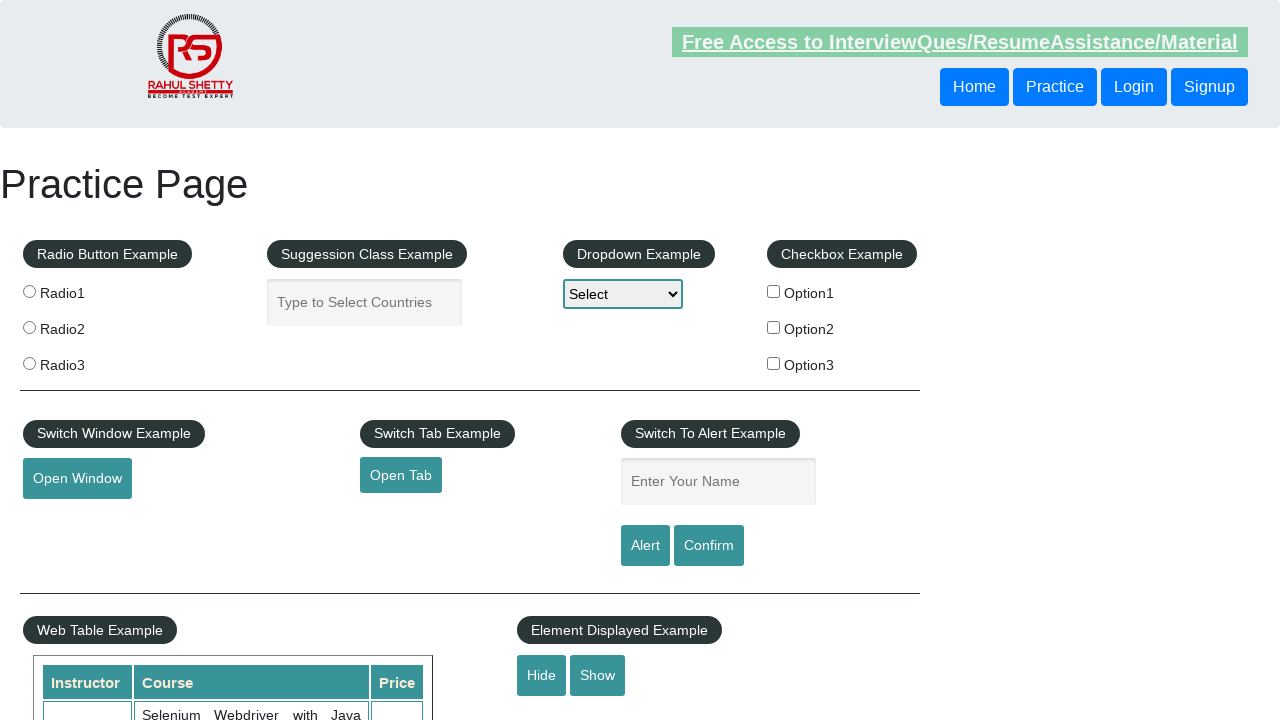

Set up dialog handler to accept confirm dialogs
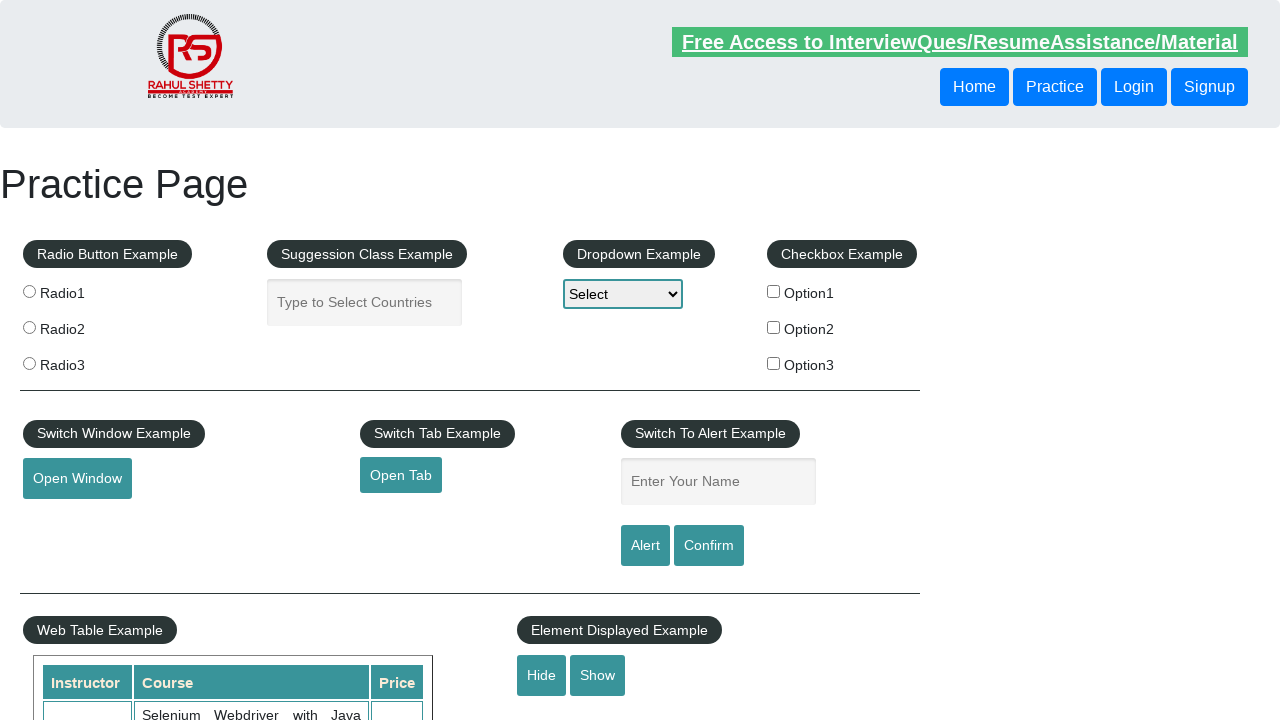

Clicked confirm button which triggered a dialog at (709, 546) on #confirmbtn
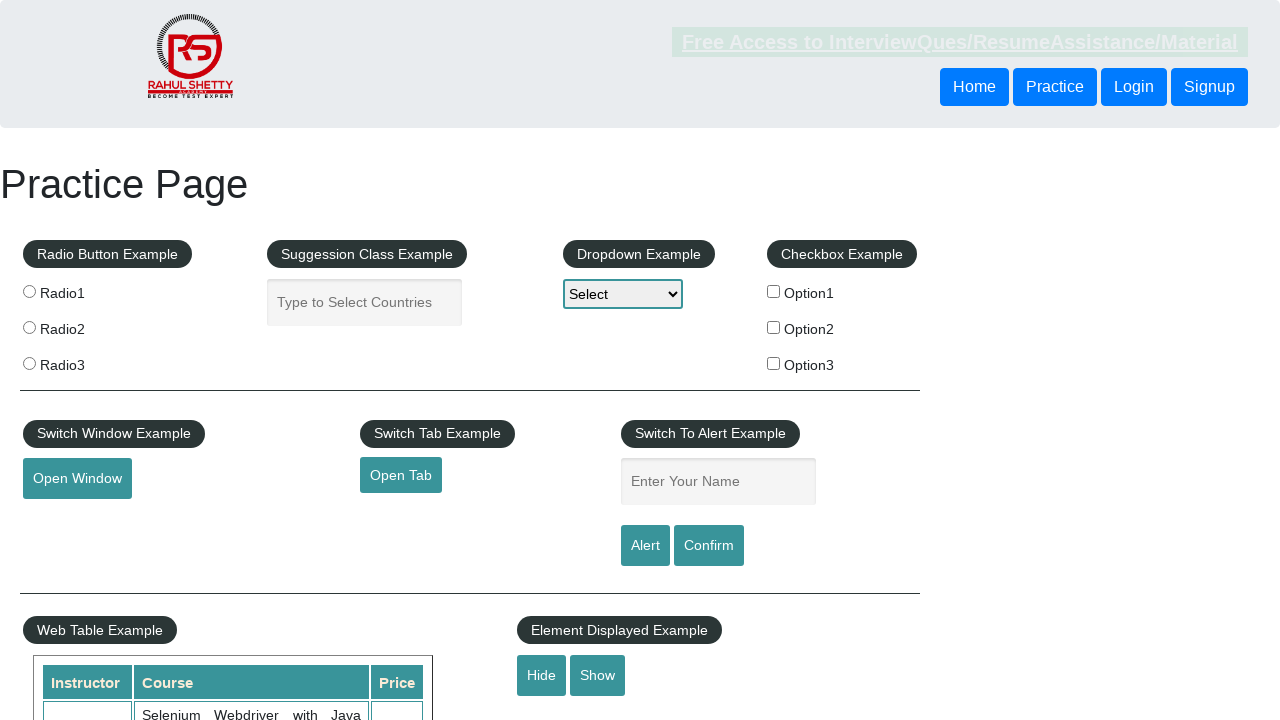

Hovered over the mouse hover element at (83, 361) on #mousehover
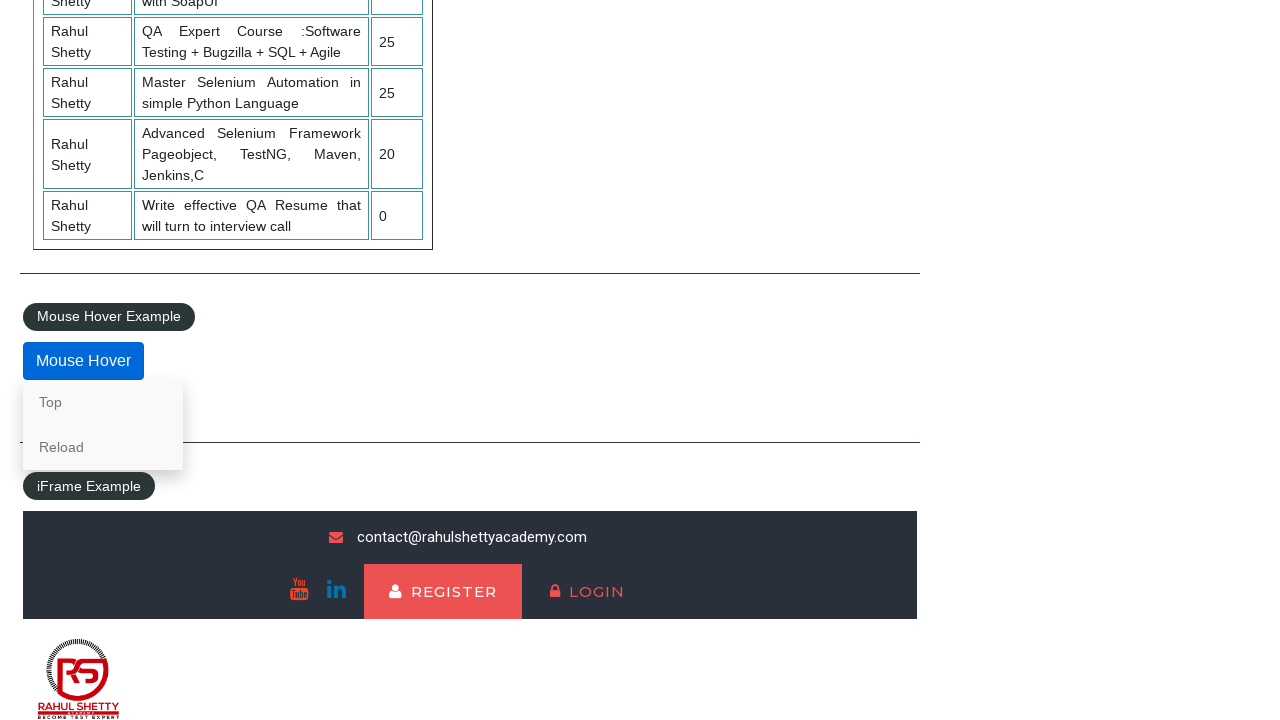

Located iframe with course content
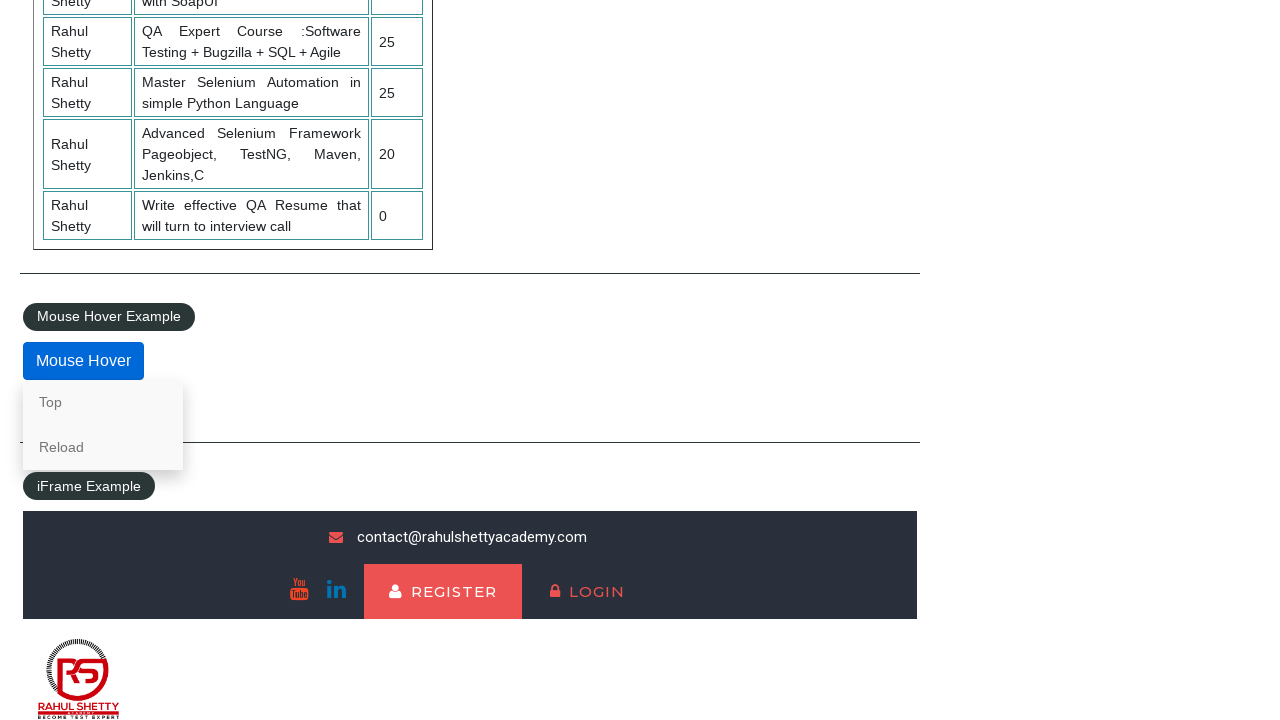

Clicked lifetime access link inside iframe at (307, 675) on #courses-iframe >> internal:control=enter-frame >> li a[href*='lifetime-access']
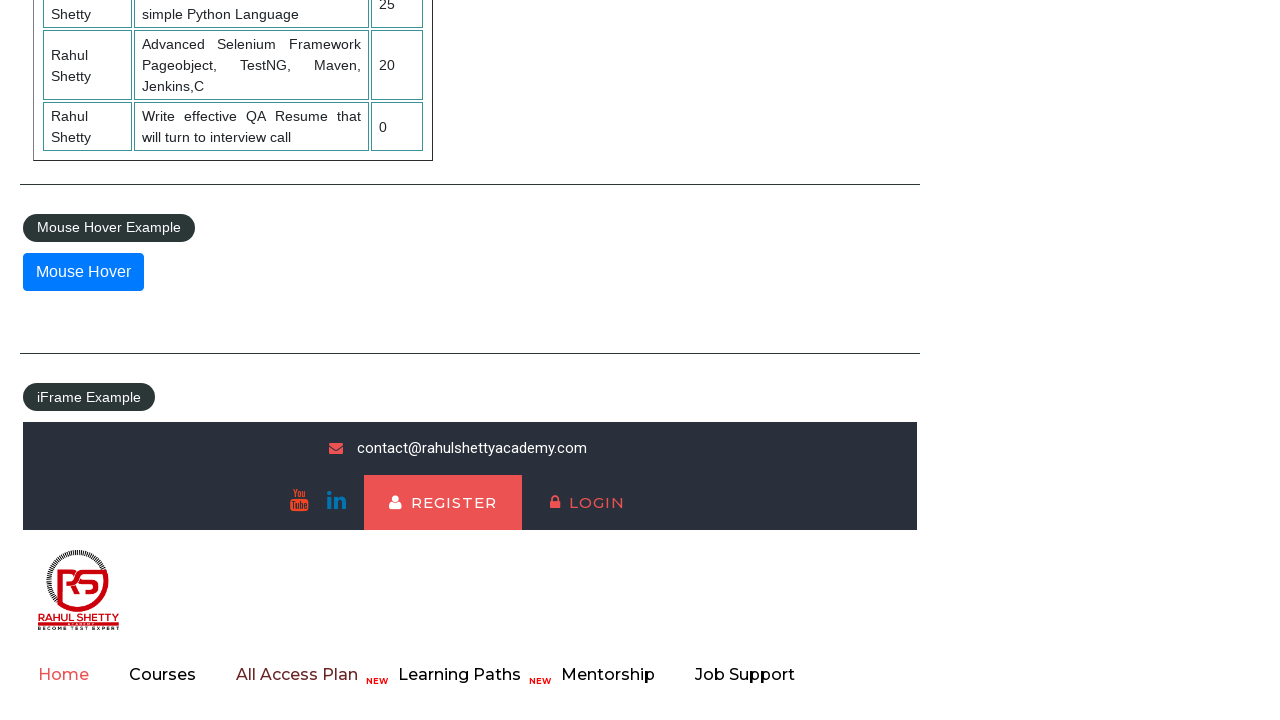

Waited for text element inside iframe to be available
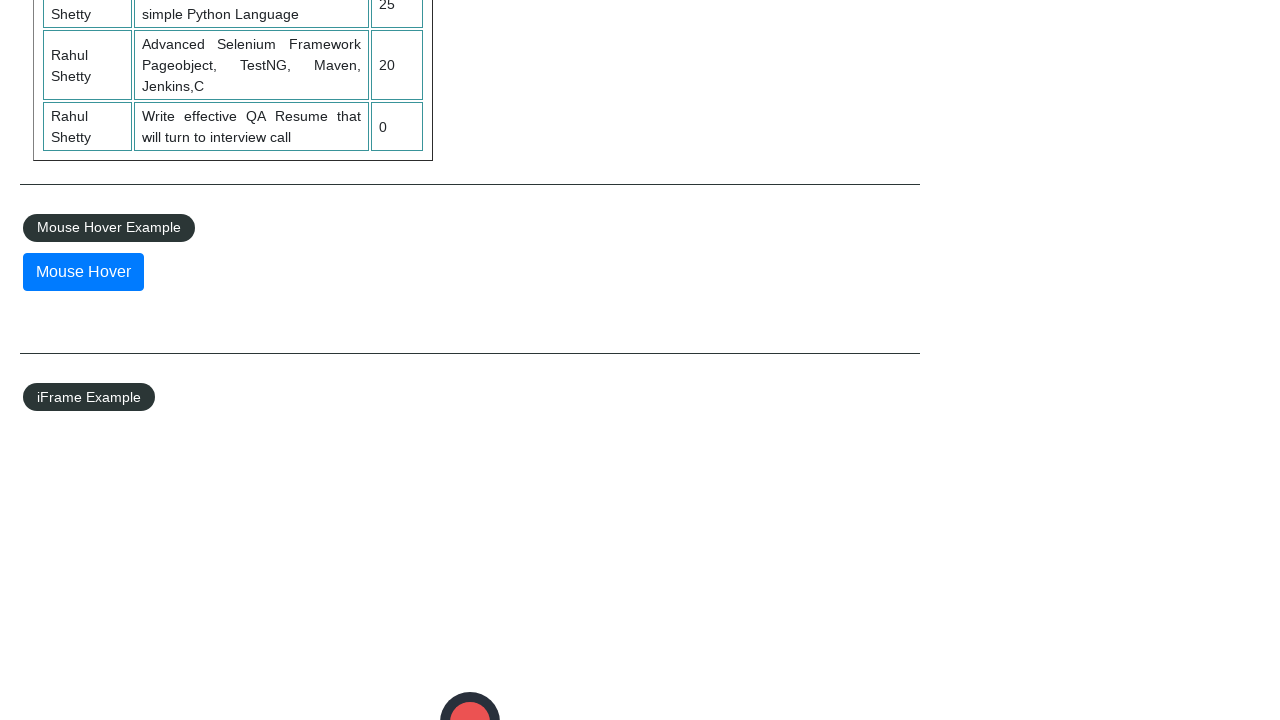

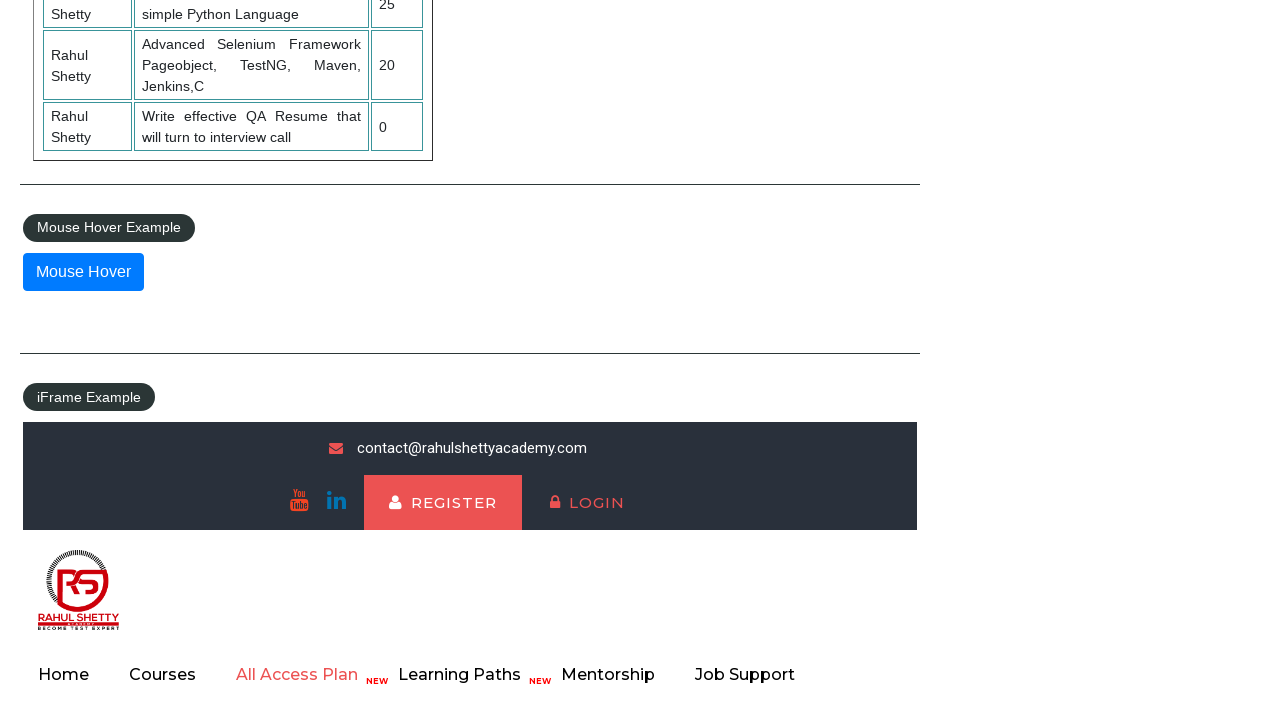